Tests the cart functionality by adding a product to cart and then removing it from the cart page

Starting URL: https://www.demoblaze.com/index.html

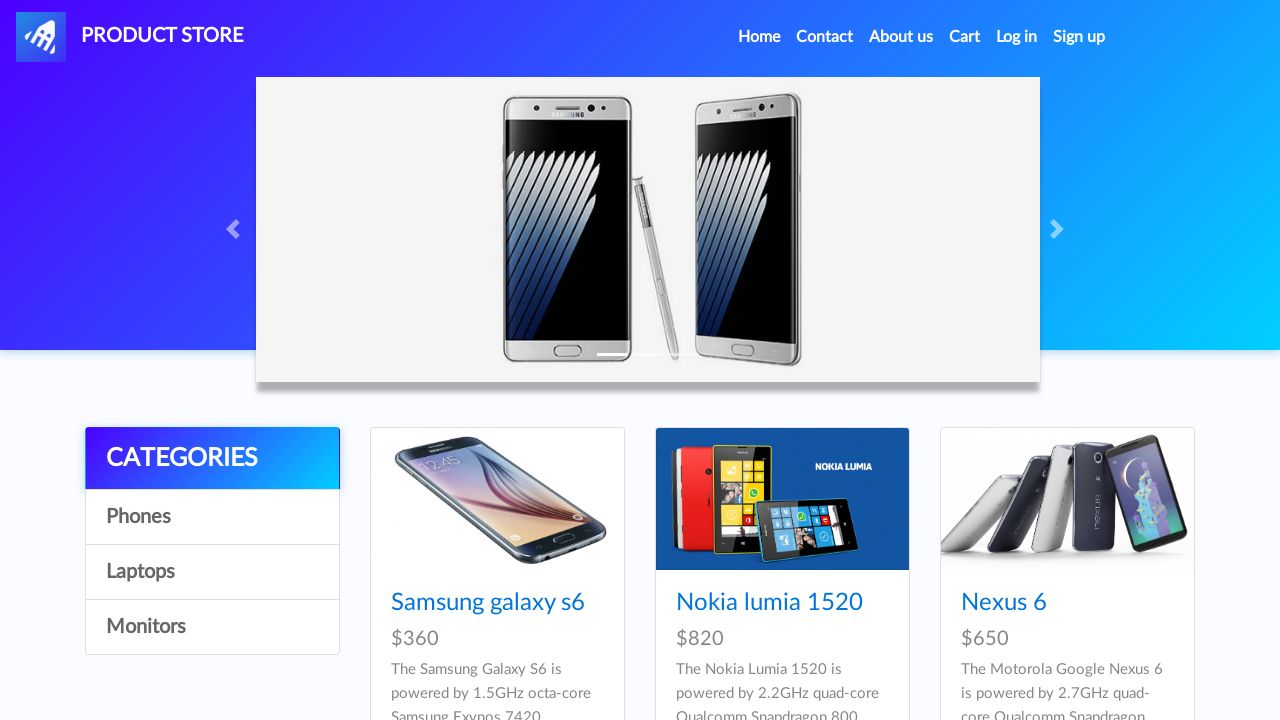

Clicked on the first product in the home page at (488, 603) on xpath=/html[1]/body[1]/div[5]/div[1]/div[2]/div[1]/div[1]/div[1]/div[1]/h4[1]/a[
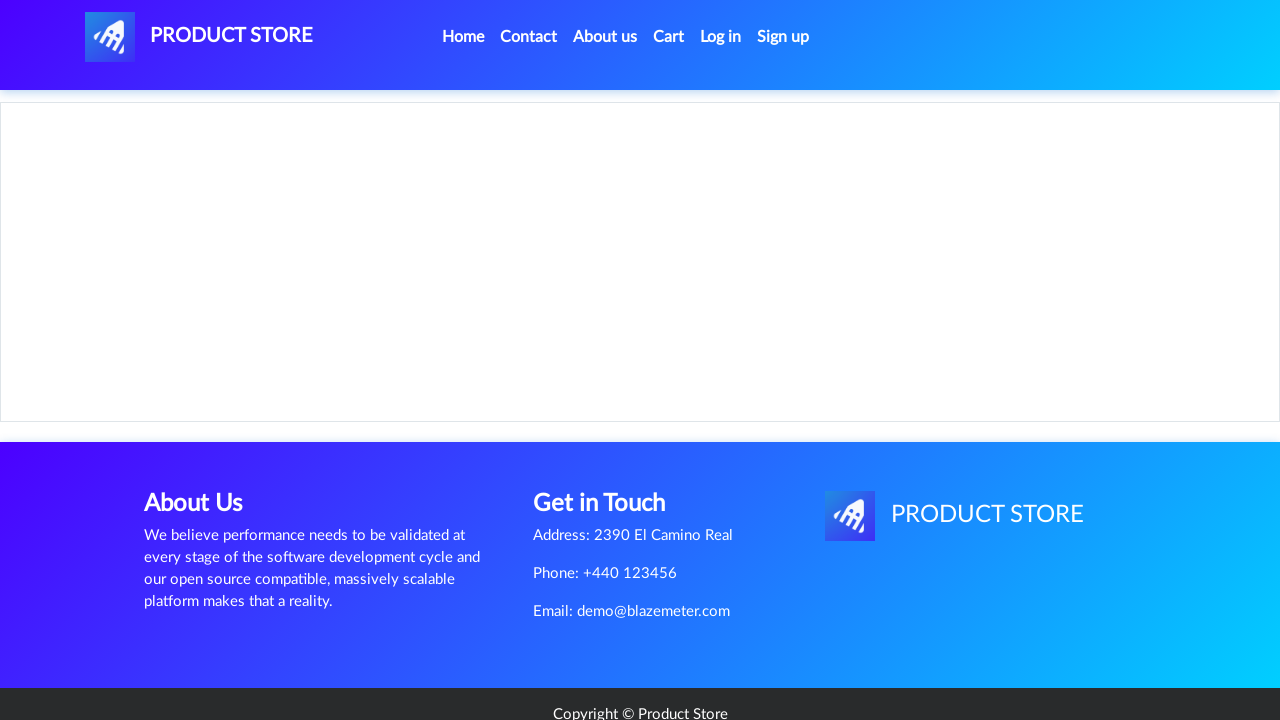

Product page loaded with Add to Cart button visible
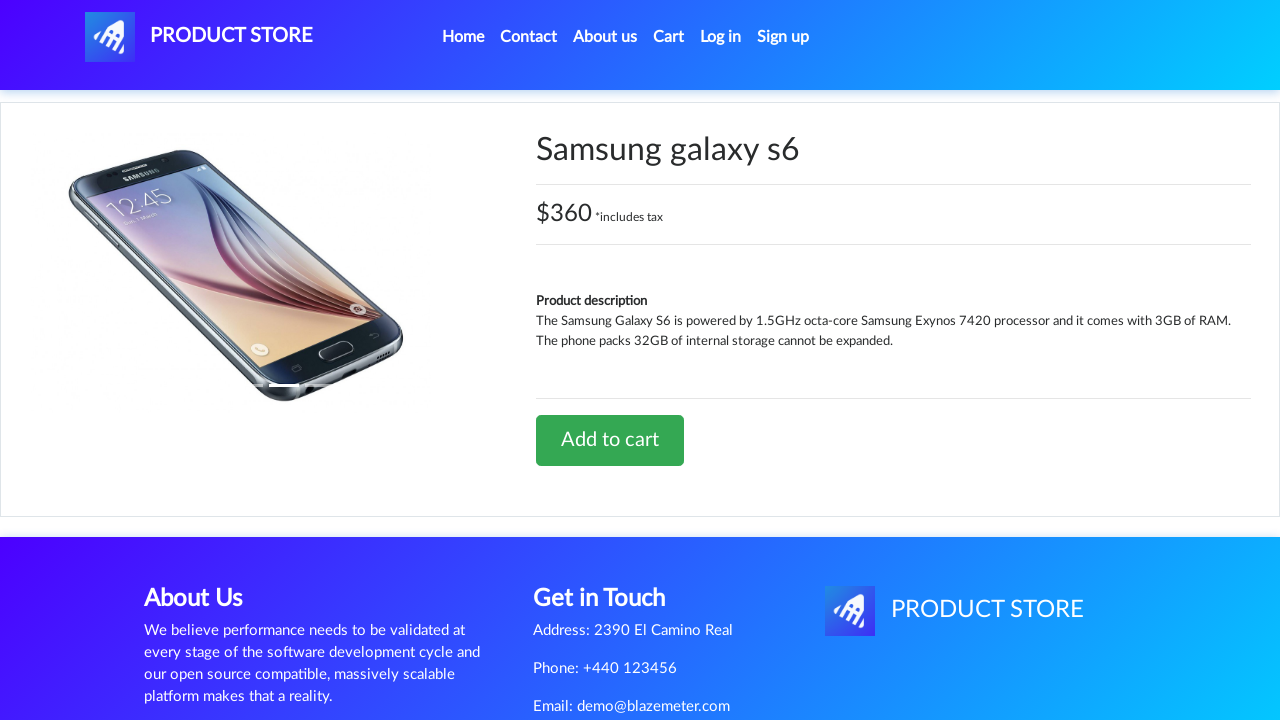

Clicked Add to Cart button at (610, 440) on xpath=//a[@class='btn btn-success btn-lg']
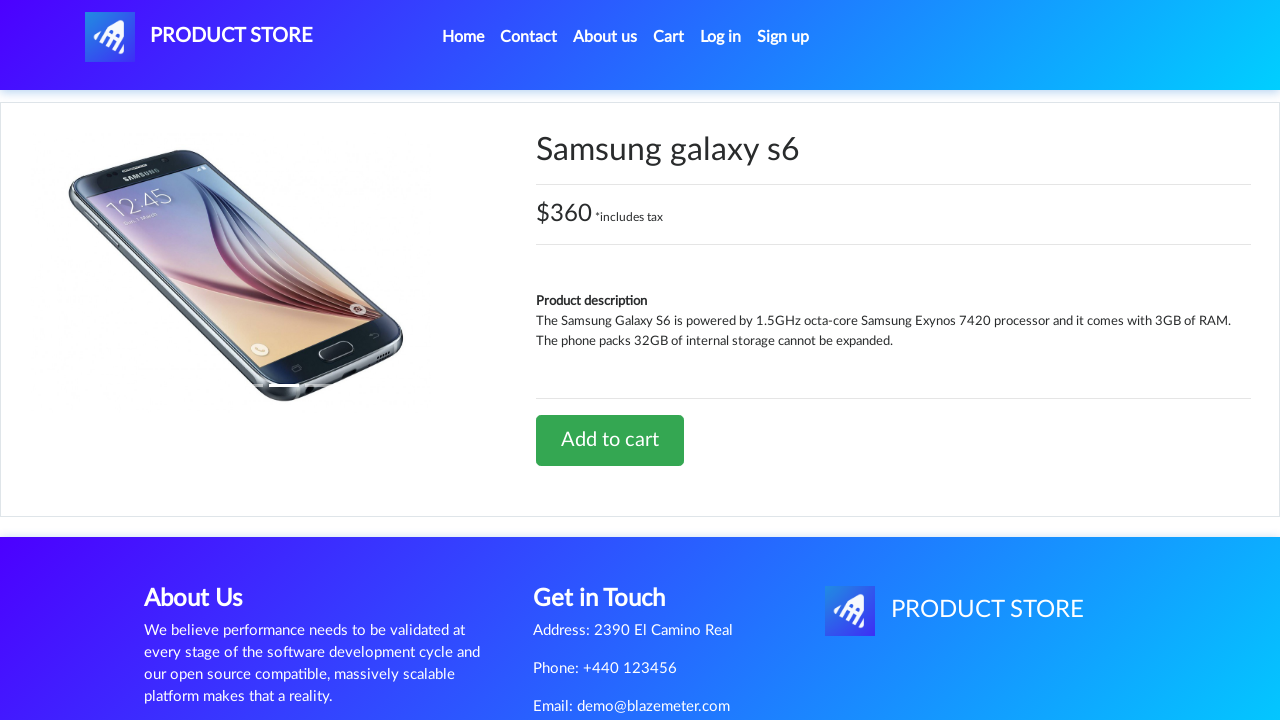

Set up dialog handler to accept alerts
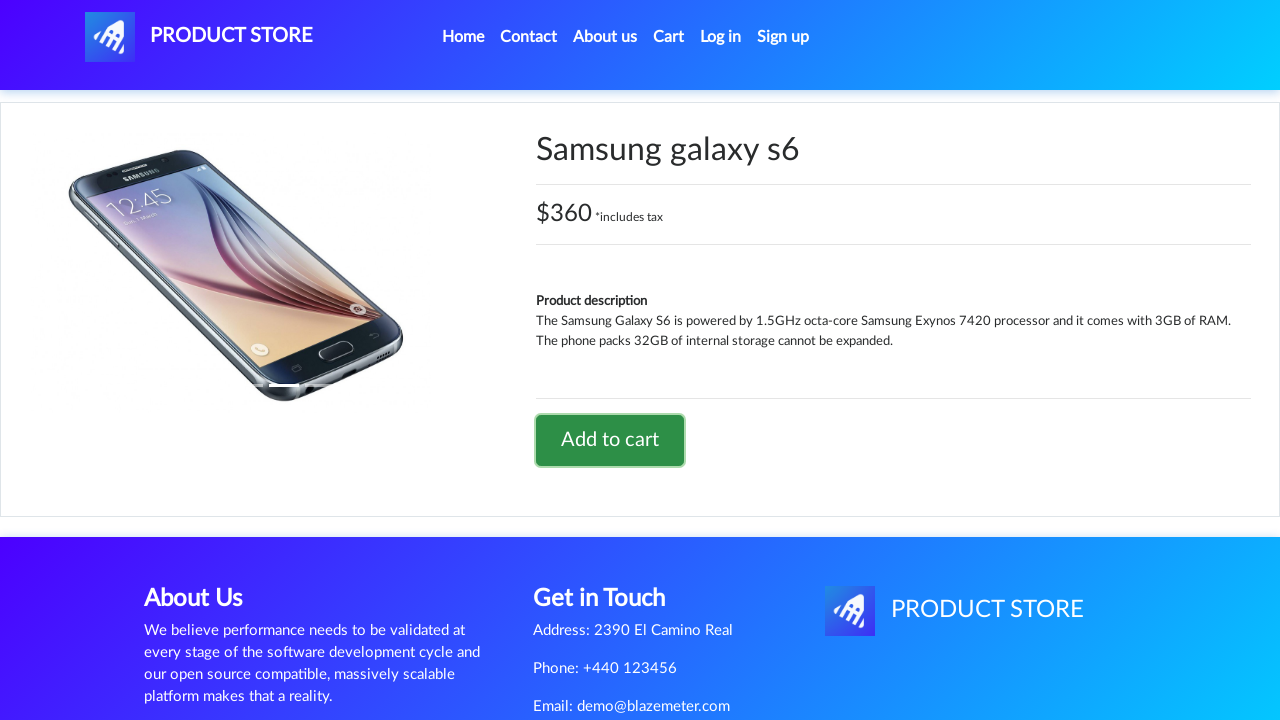

Clicked on Cart link in the header at (669, 37) on xpath=//a[normalize-space()='Cart']
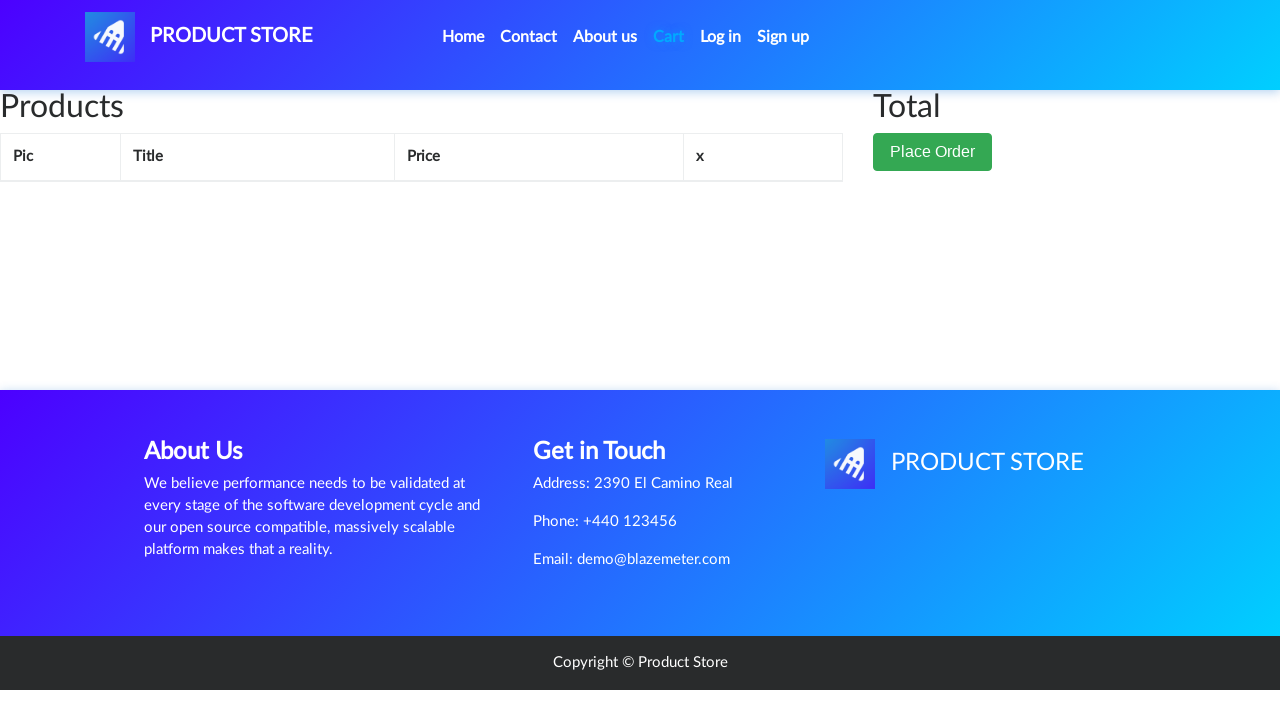

Cart page loaded with Delete button visible
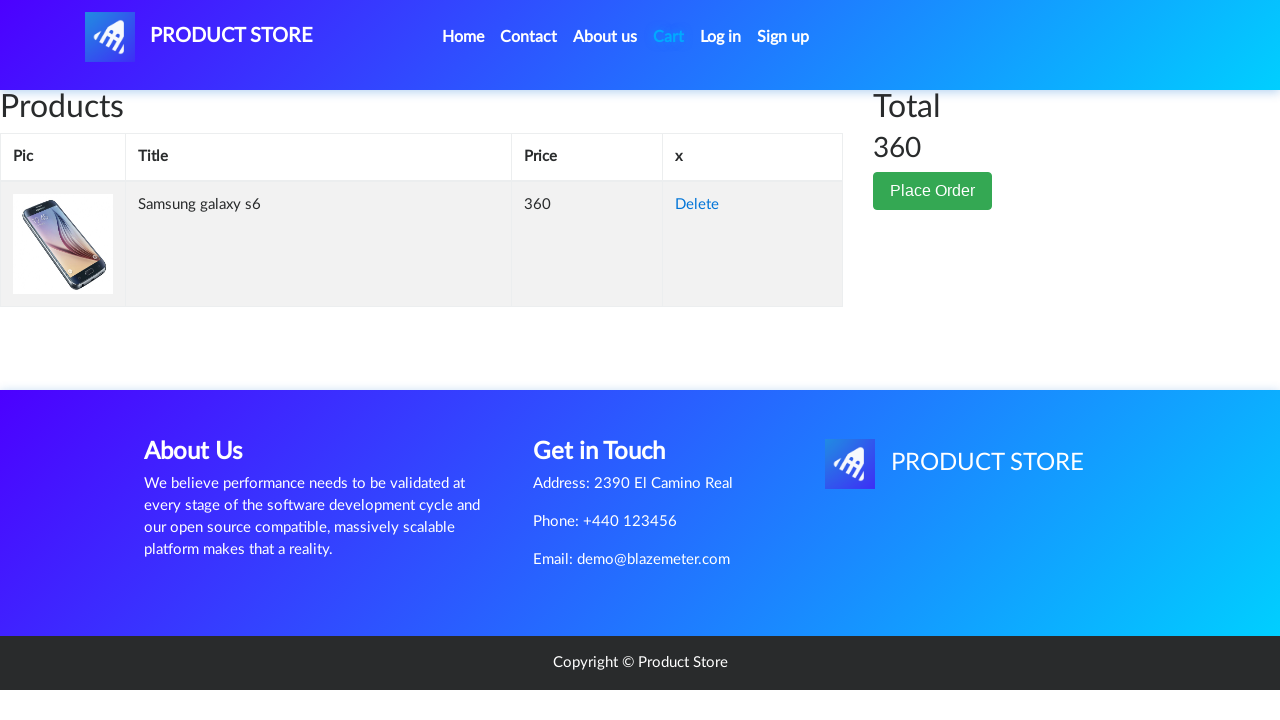

Clicked Delete button to remove product from cart at (697, 205) on xpath=//a[normalize-space()='Delete']
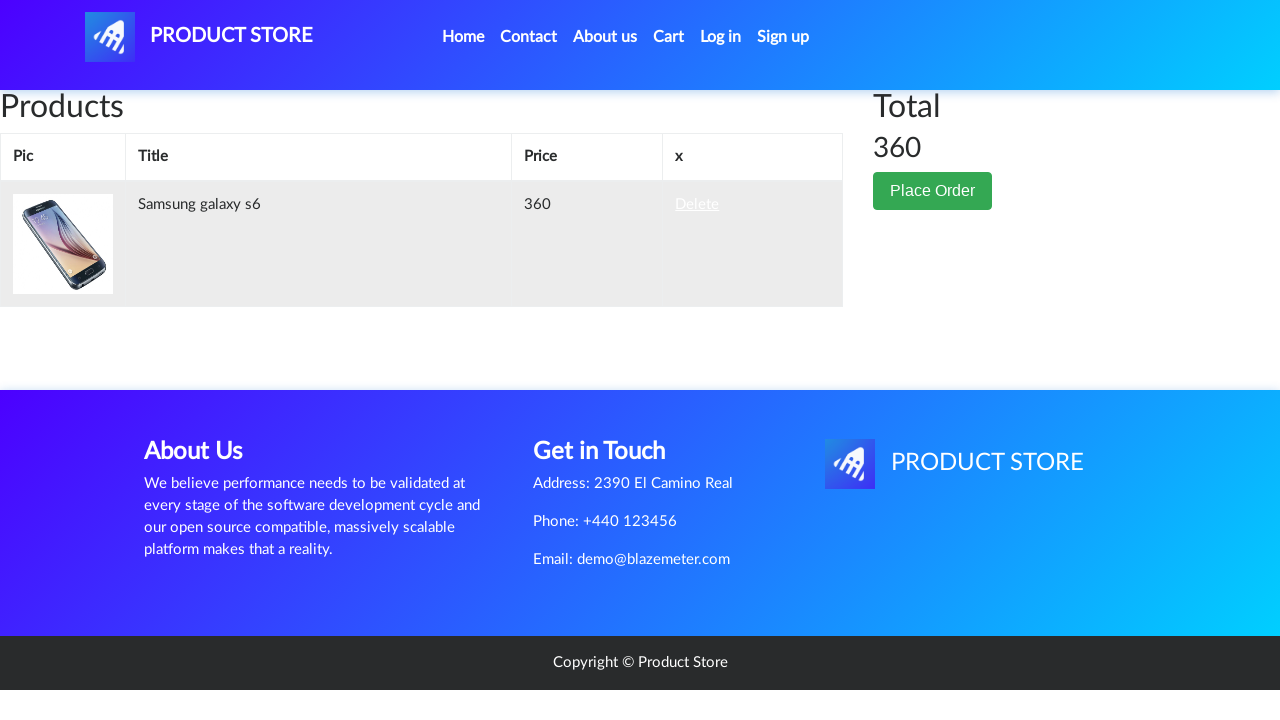

Product successfully removed from cart - Delete button no longer present
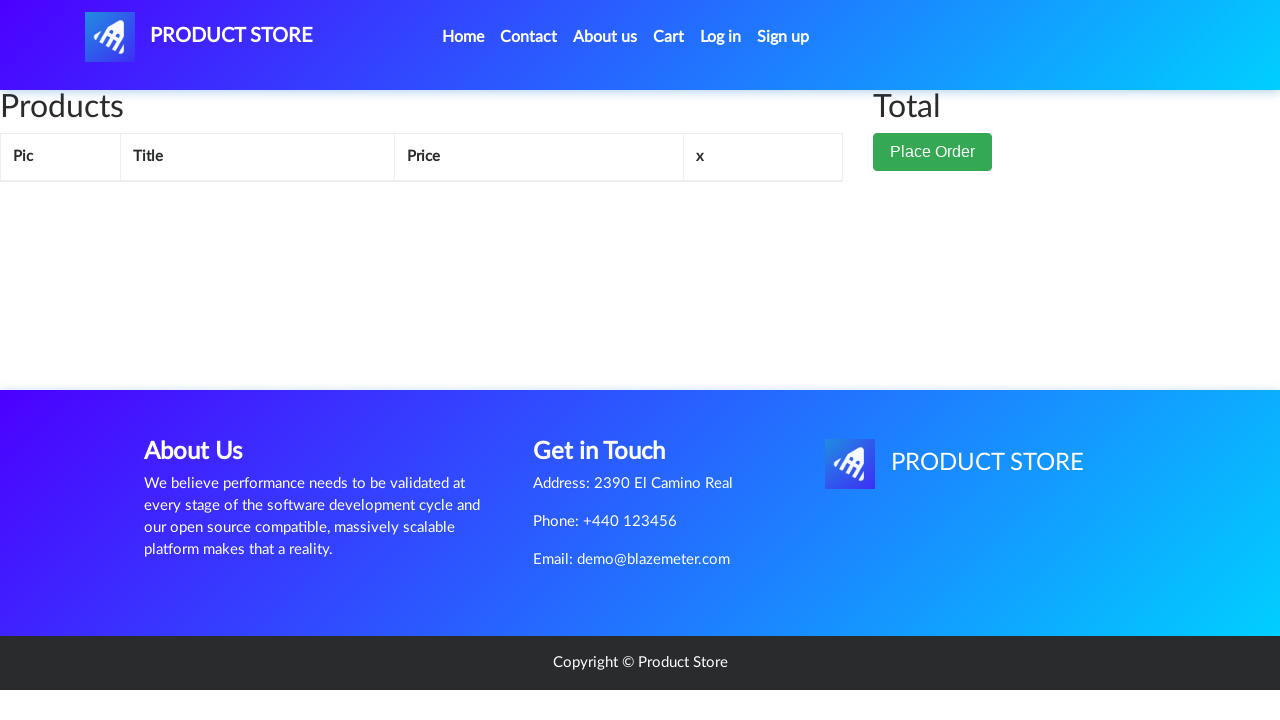

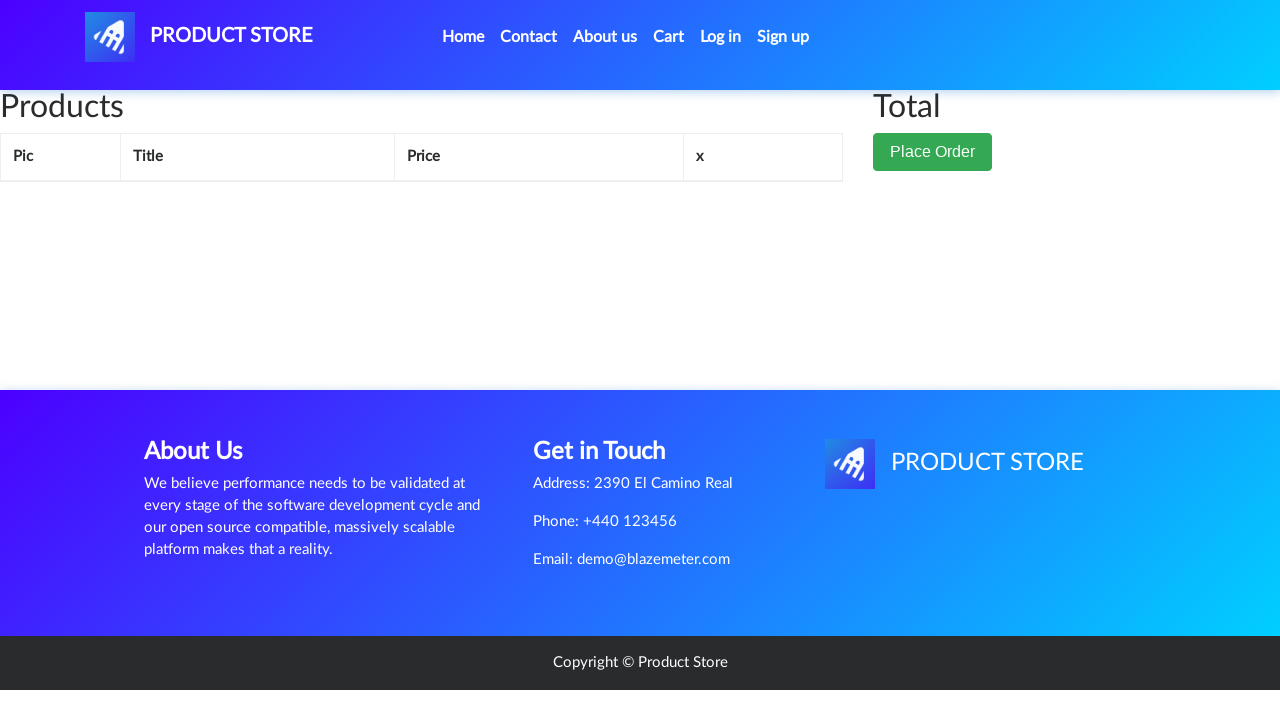